Tests date selection functionality by selecting month, day, and year from dropdown menus

Starting URL: https://vitalets.github.io/combodate/

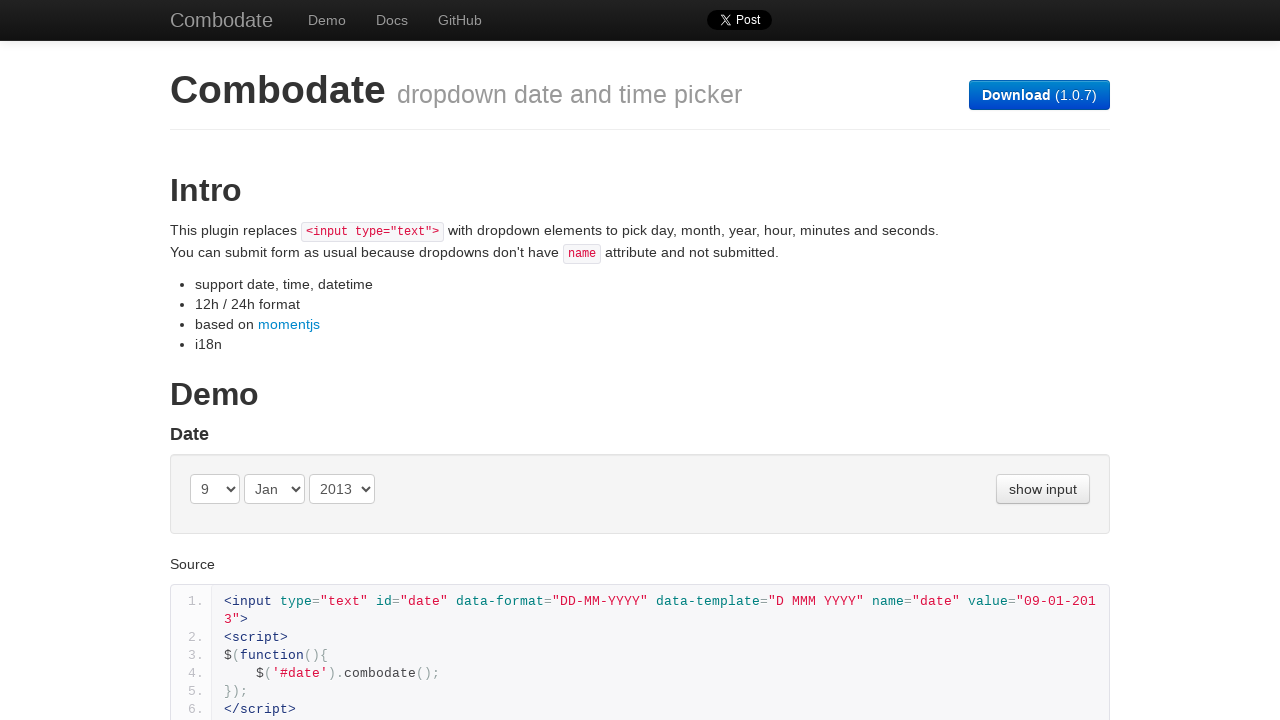

Selected September (index 8) from month dropdown on (//select[@class='month '])[1]
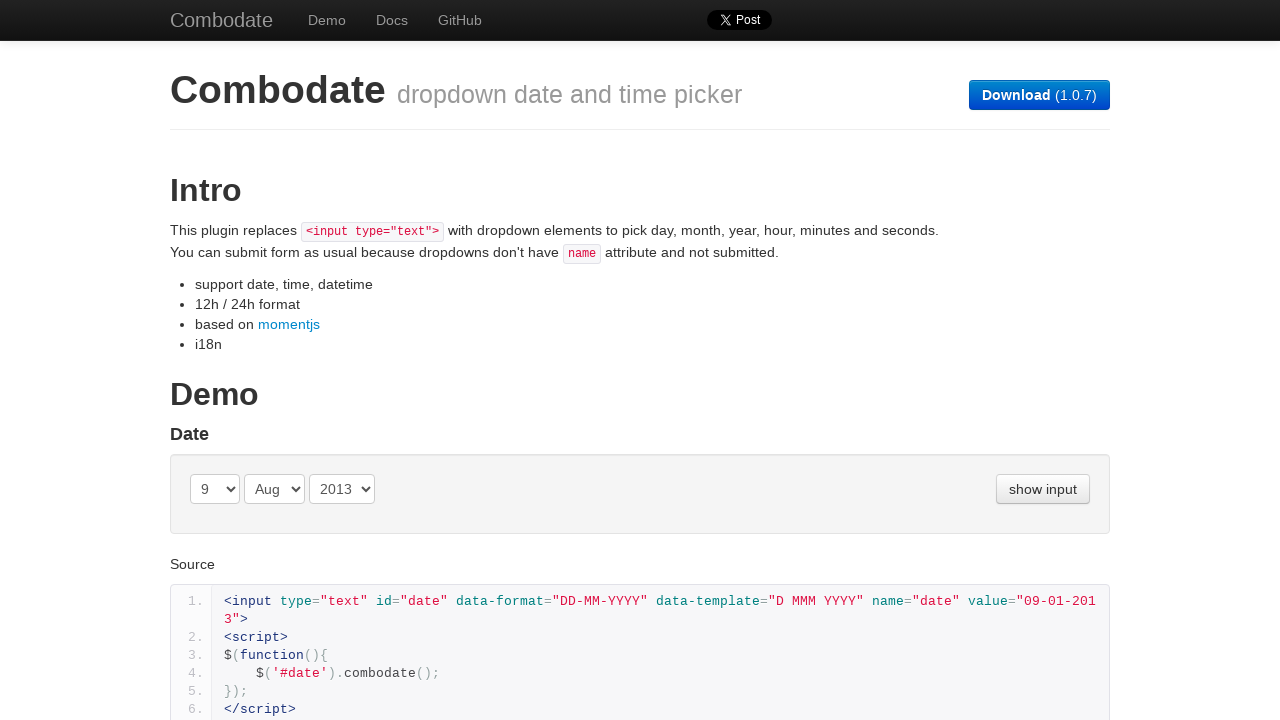

Selected day 30 from day dropdown on (//select[@class='day '])[1]
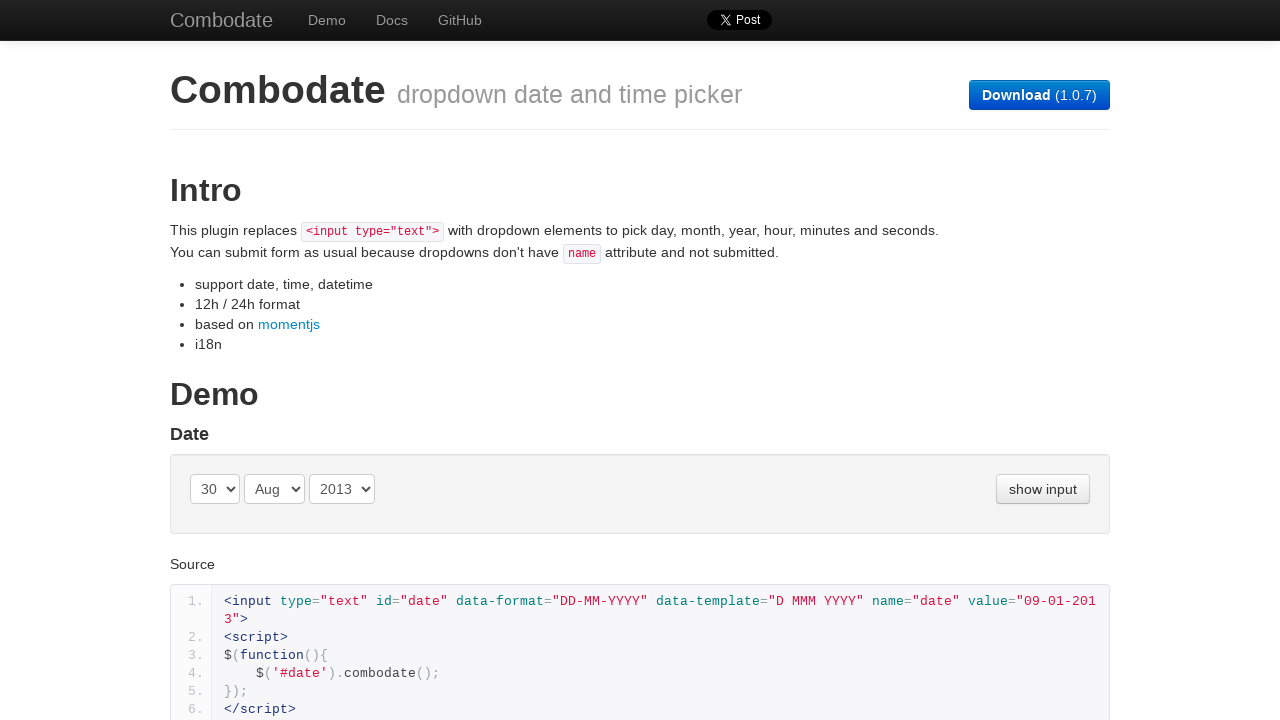

Selected year 2014 from year dropdown on (//select[@class='year '])[1]
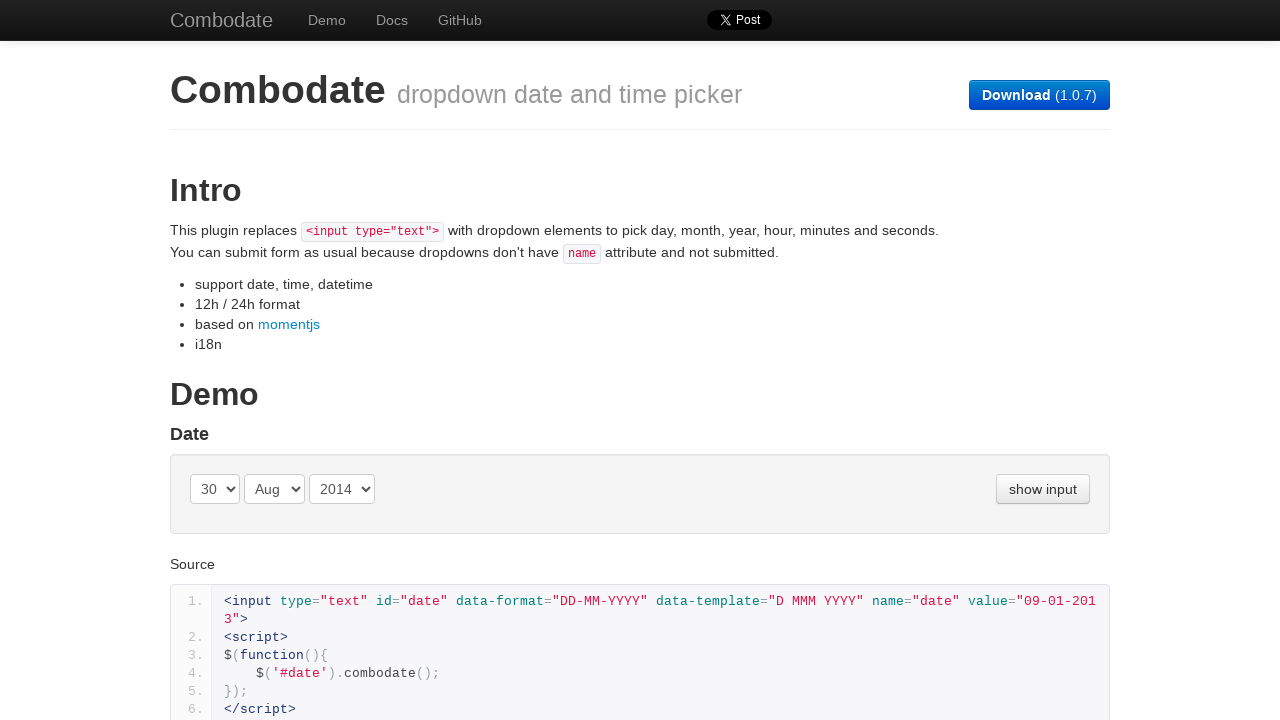

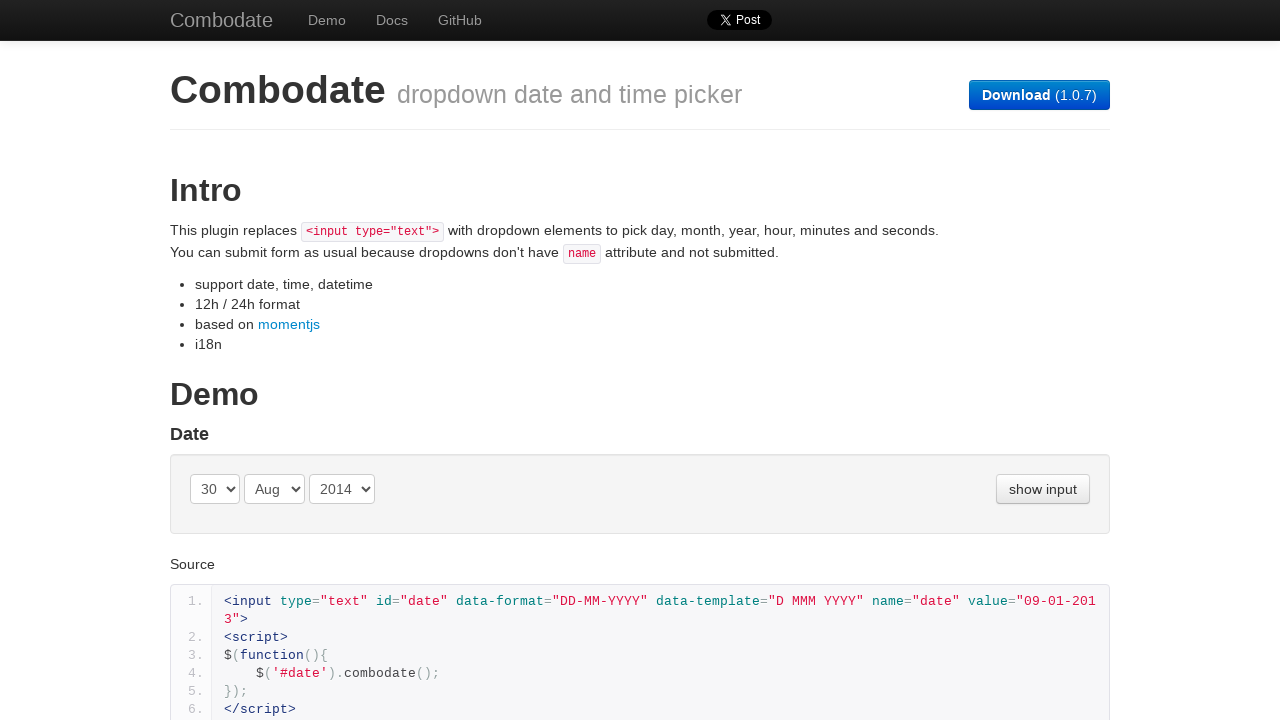